Tests drag and drop by specific pixel offset, dragging an element by a specified distance

Starting URL: https://jqueryui.com/droppable/

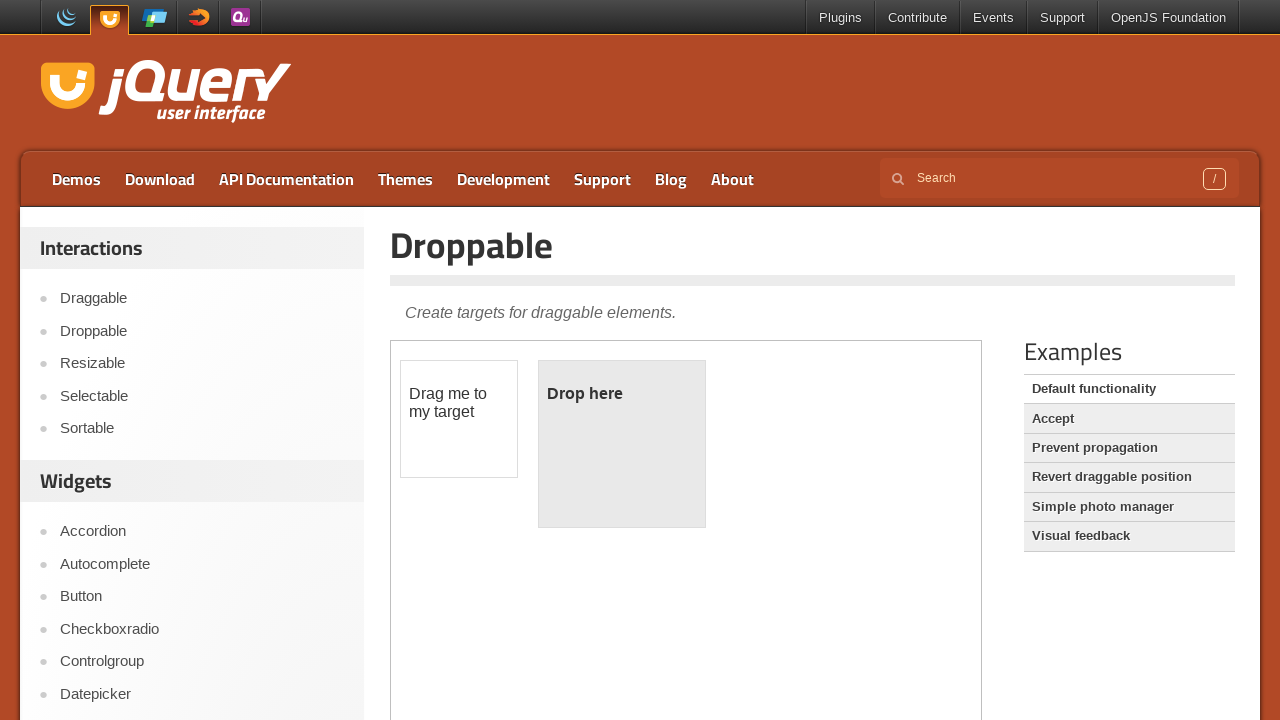

Located the iframe element
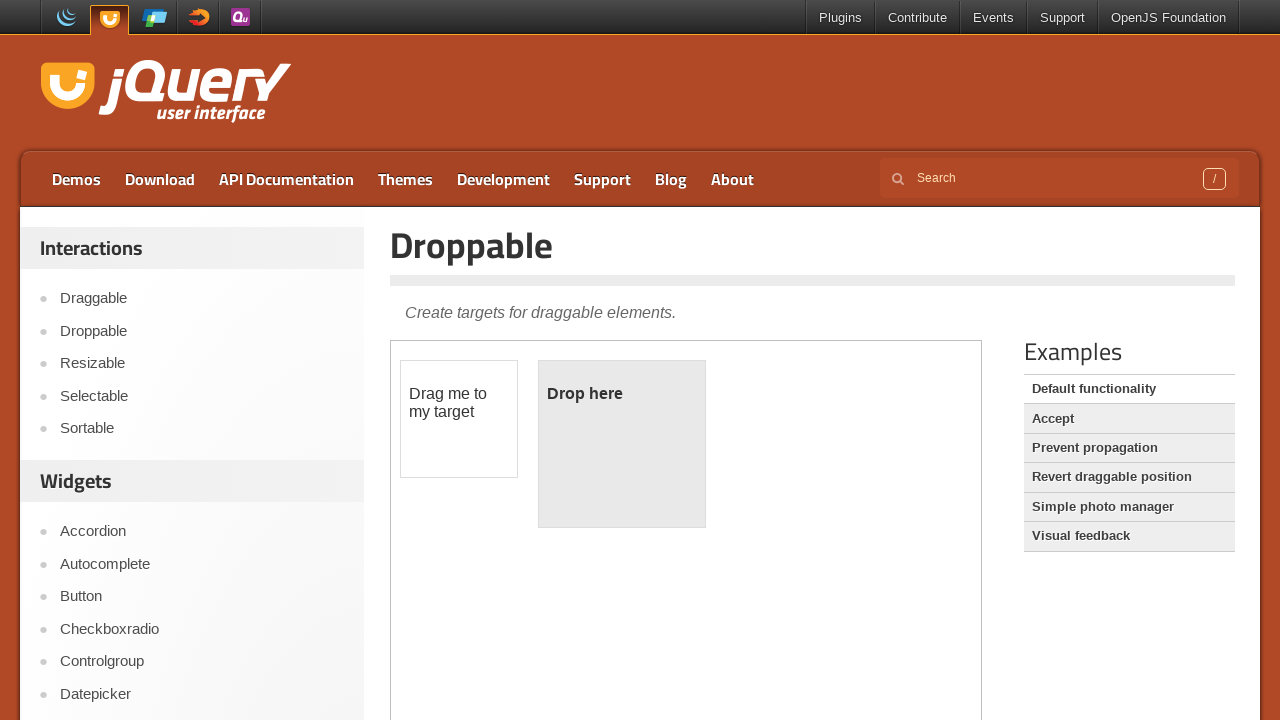

Located the draggable element within iframe
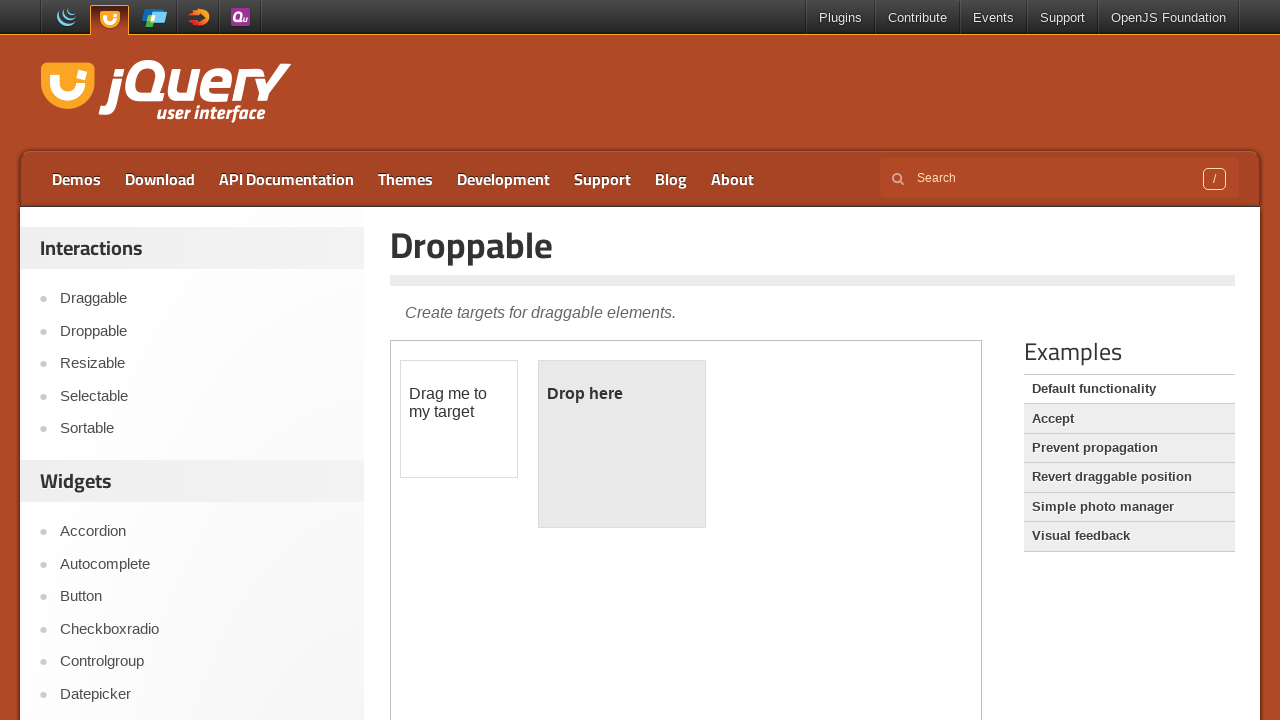

Retrieved bounding box of draggable element
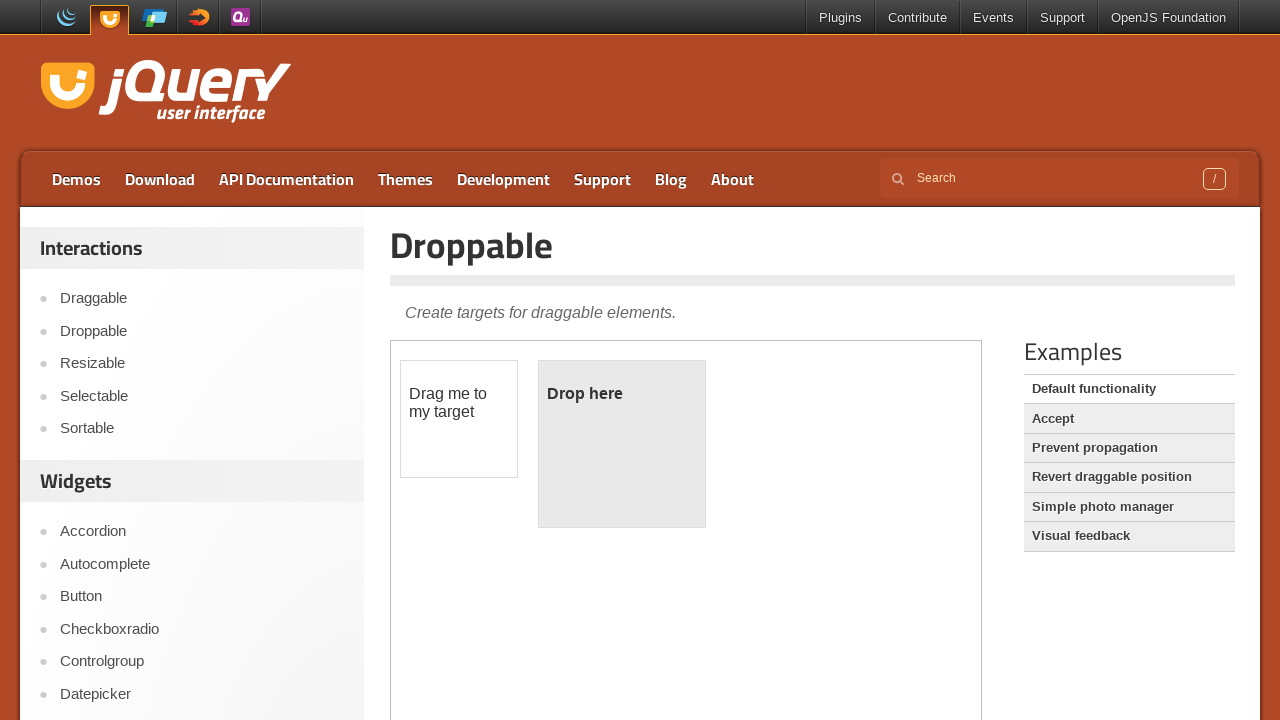

Moved mouse to center of draggable element at (459, 419)
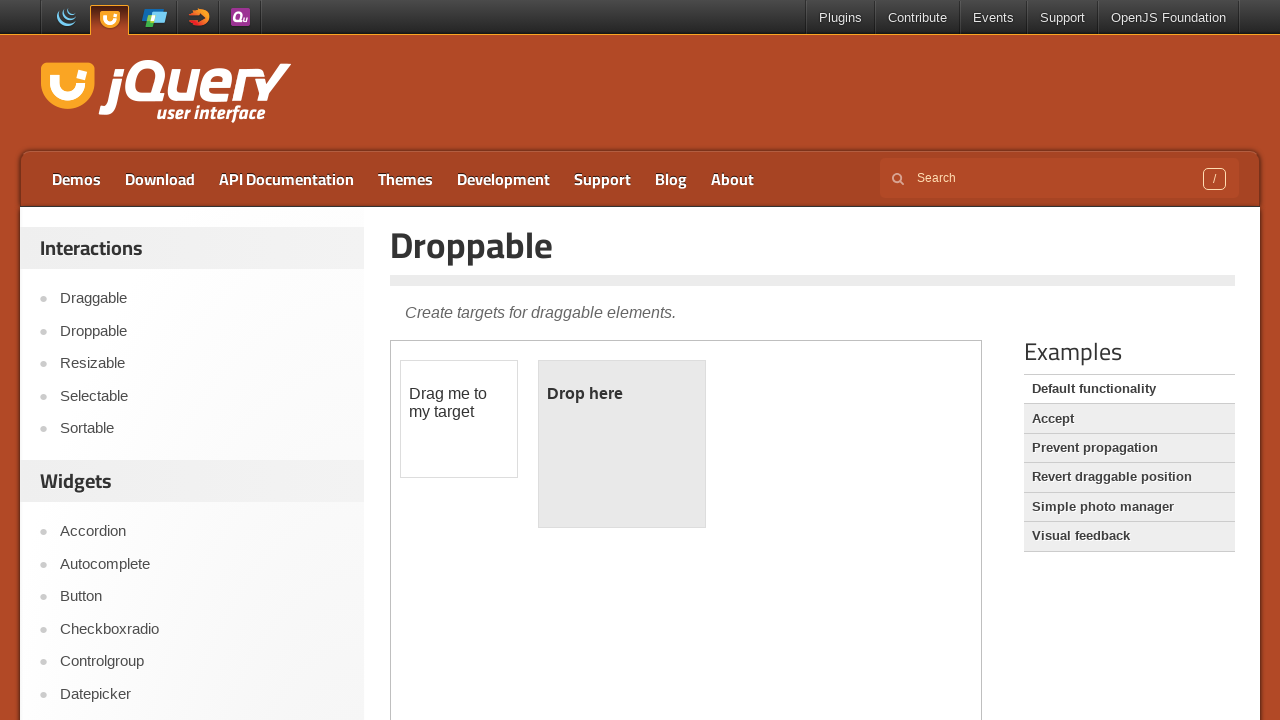

Mouse button pressed down on draggable element at (459, 419)
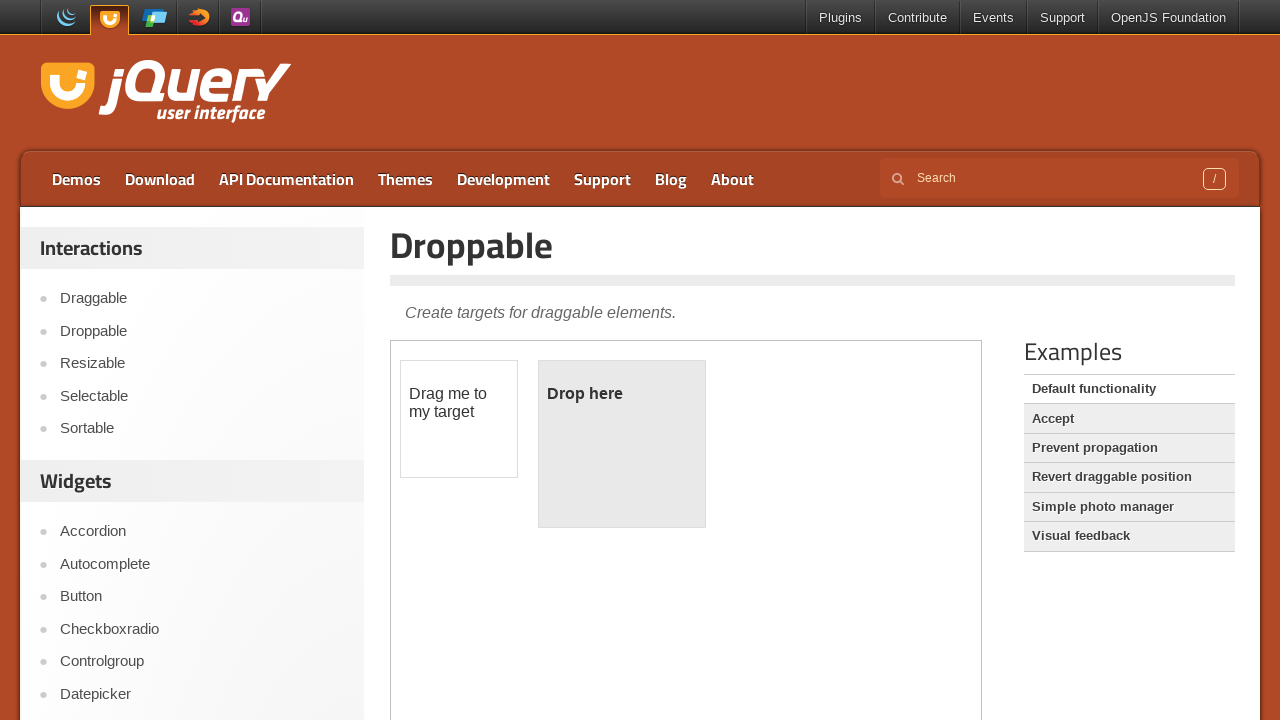

Dragged element by offset (434, 253) pixels at (893, 672)
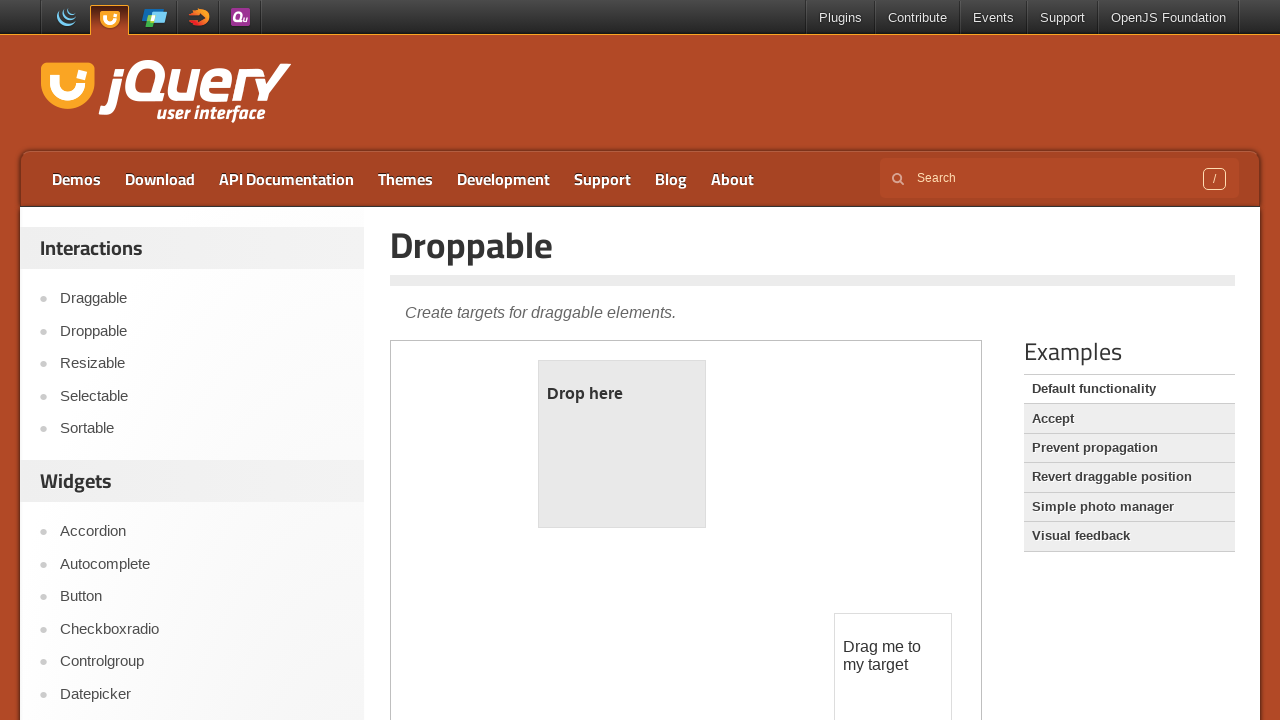

Mouse button released, drag and drop completed at (893, 672)
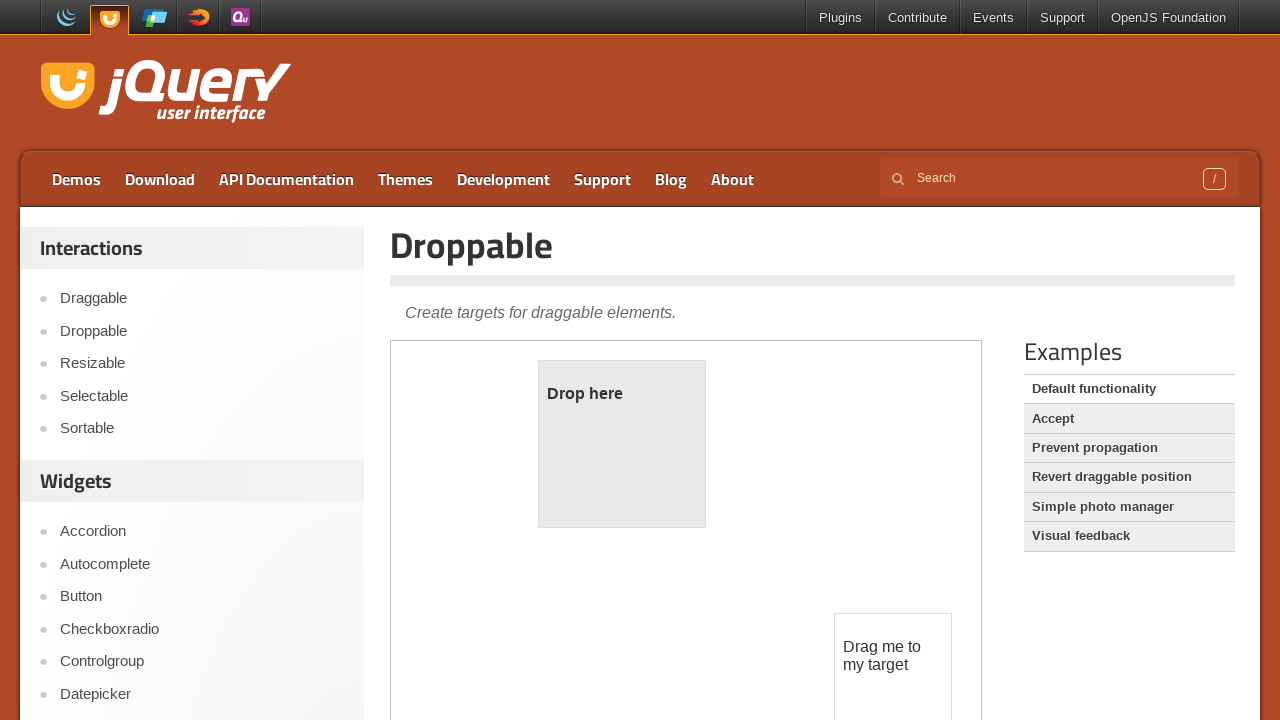

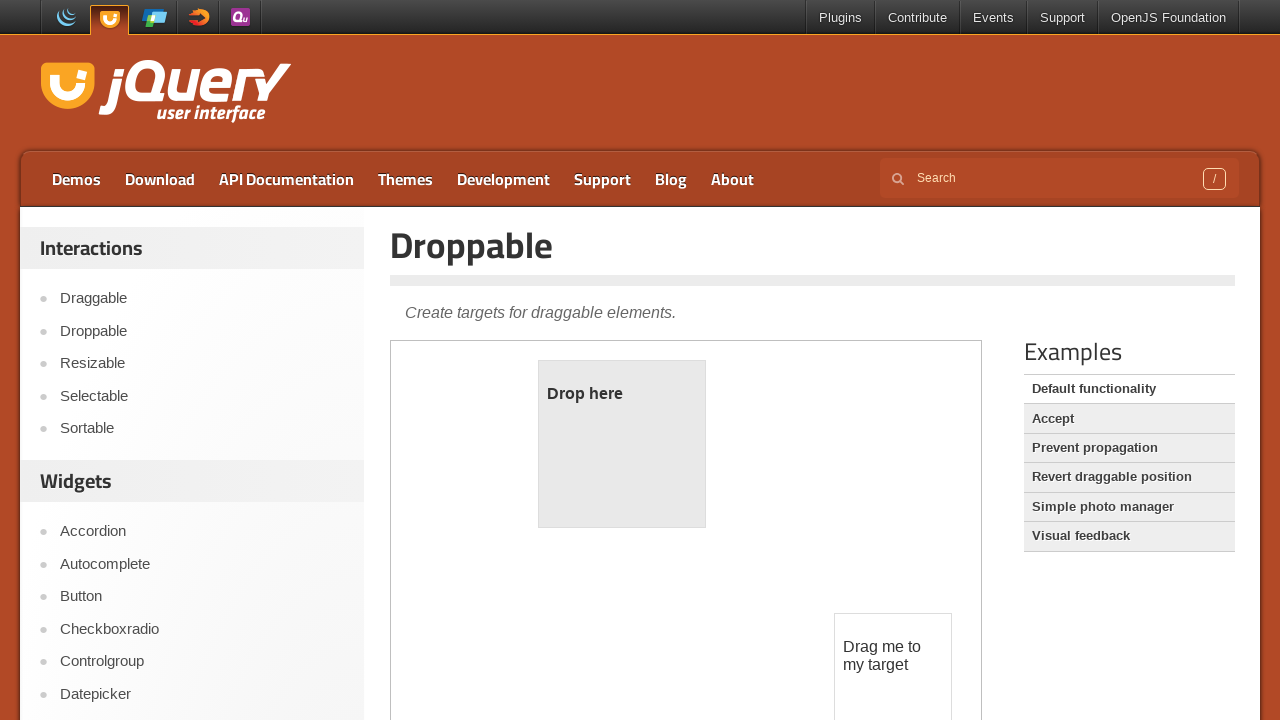